Tests sending a tab key press using keyboard actions without targeting a specific element and verifies the result

Starting URL: http://the-internet.herokuapp.com/key_presses

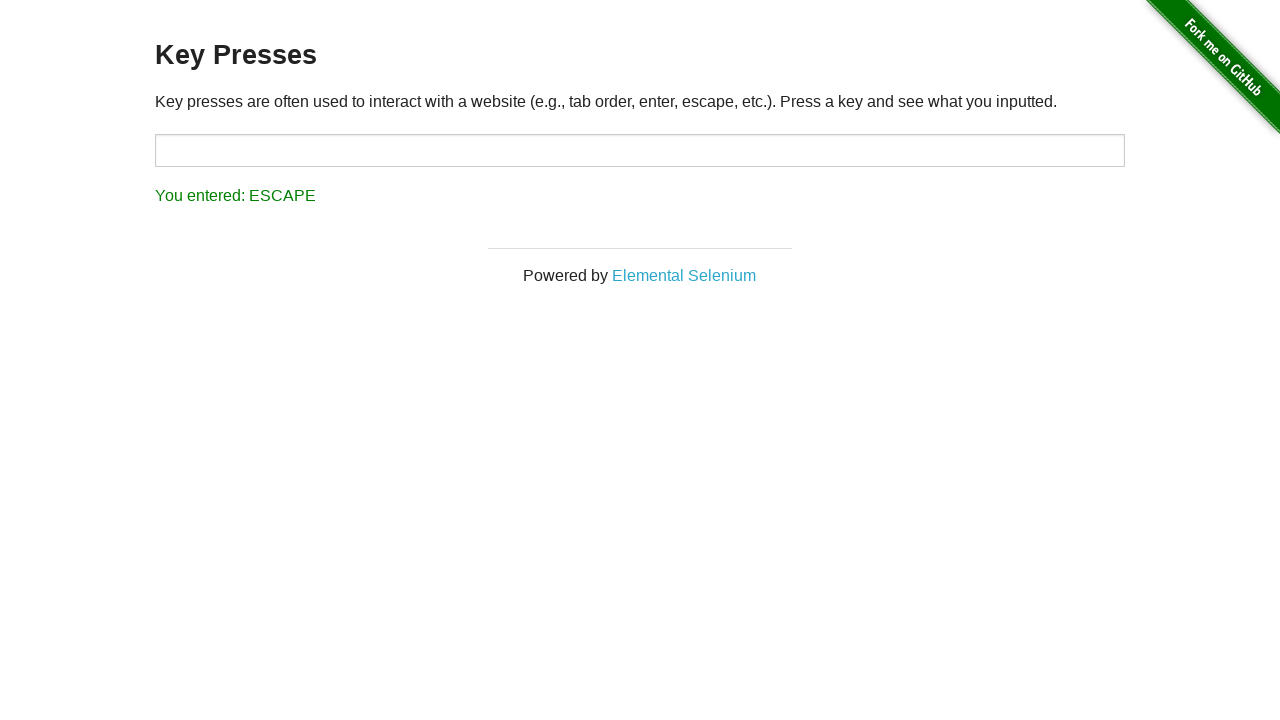

Navigated to key presses test page
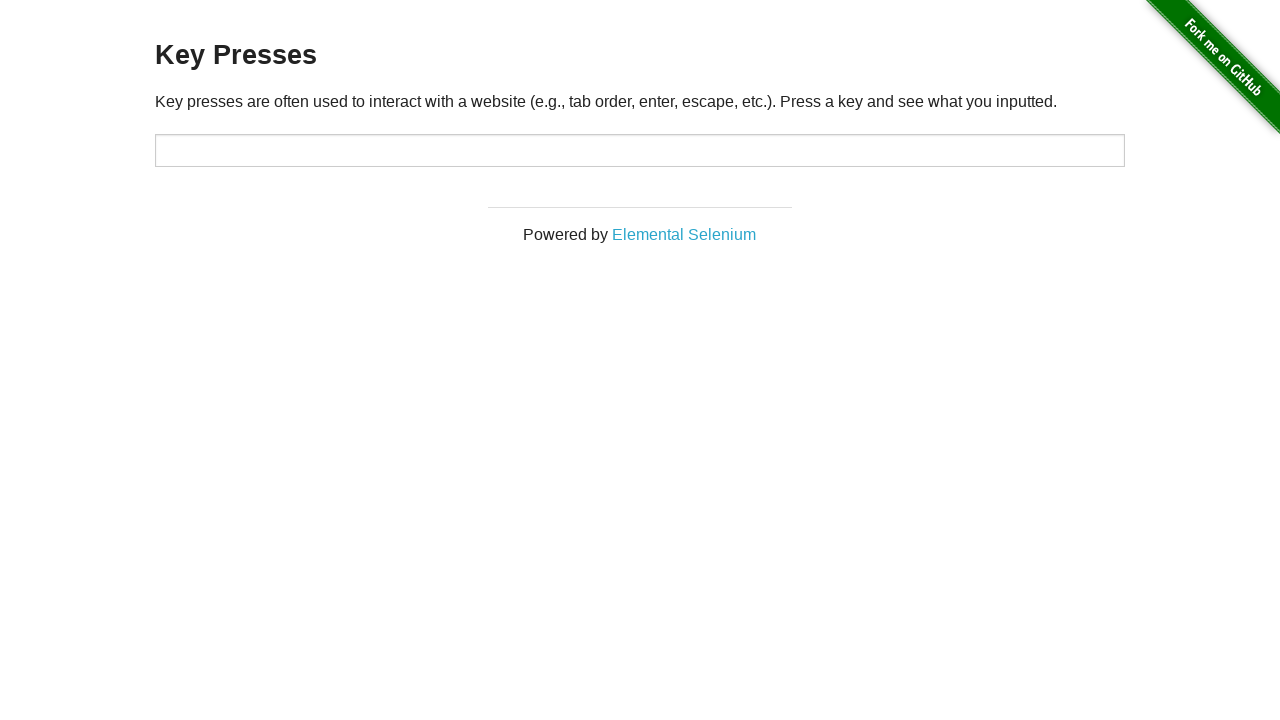

Pressed Tab key using keyboard action builder
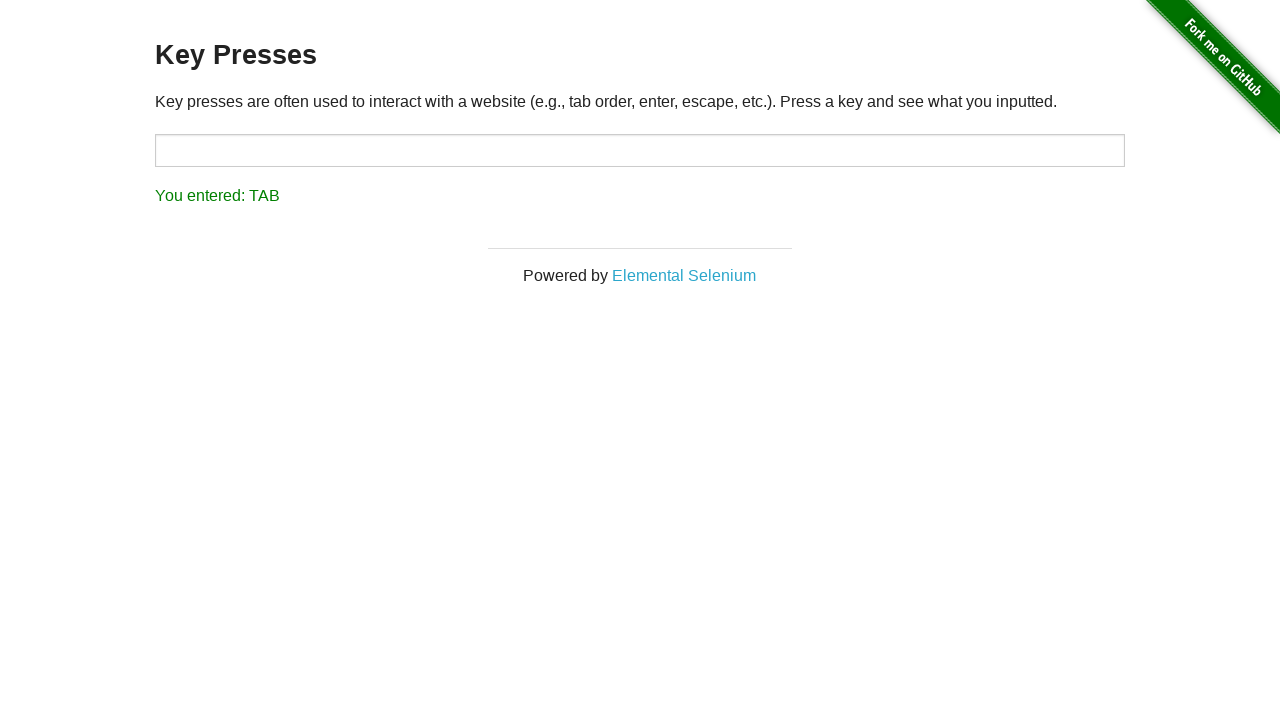

Waited for result element to appear
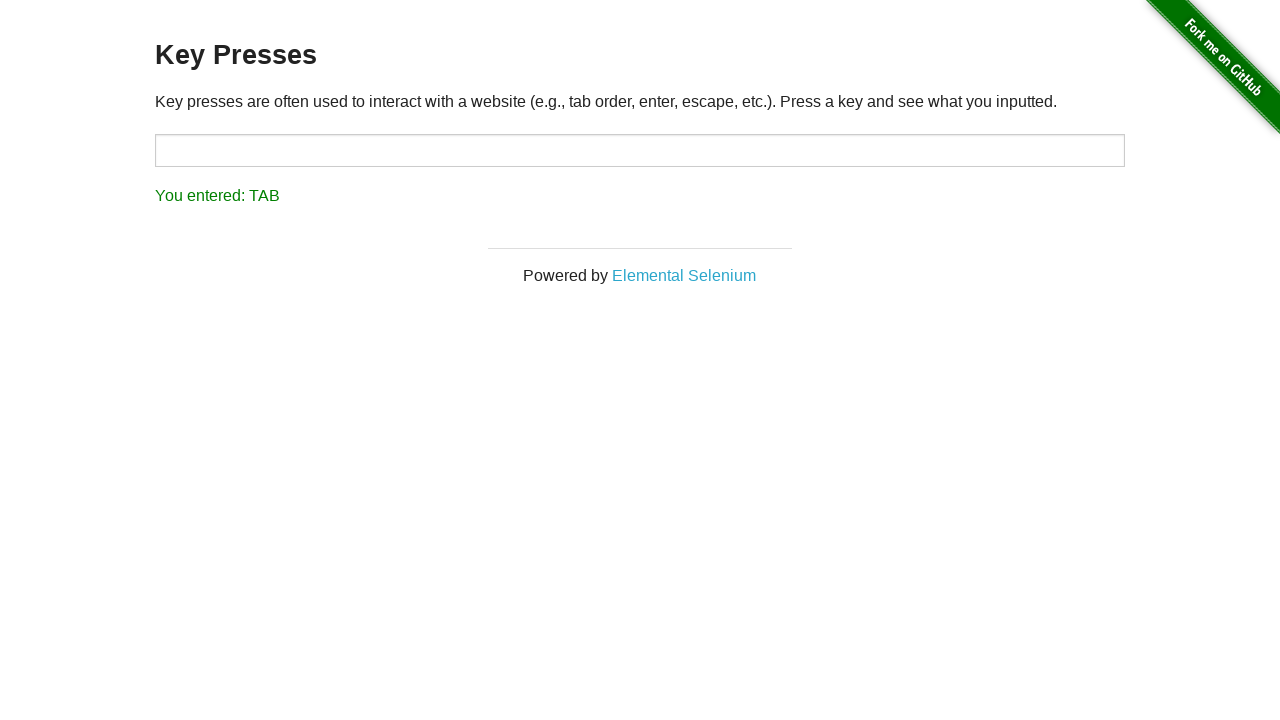

Retrieved result text content
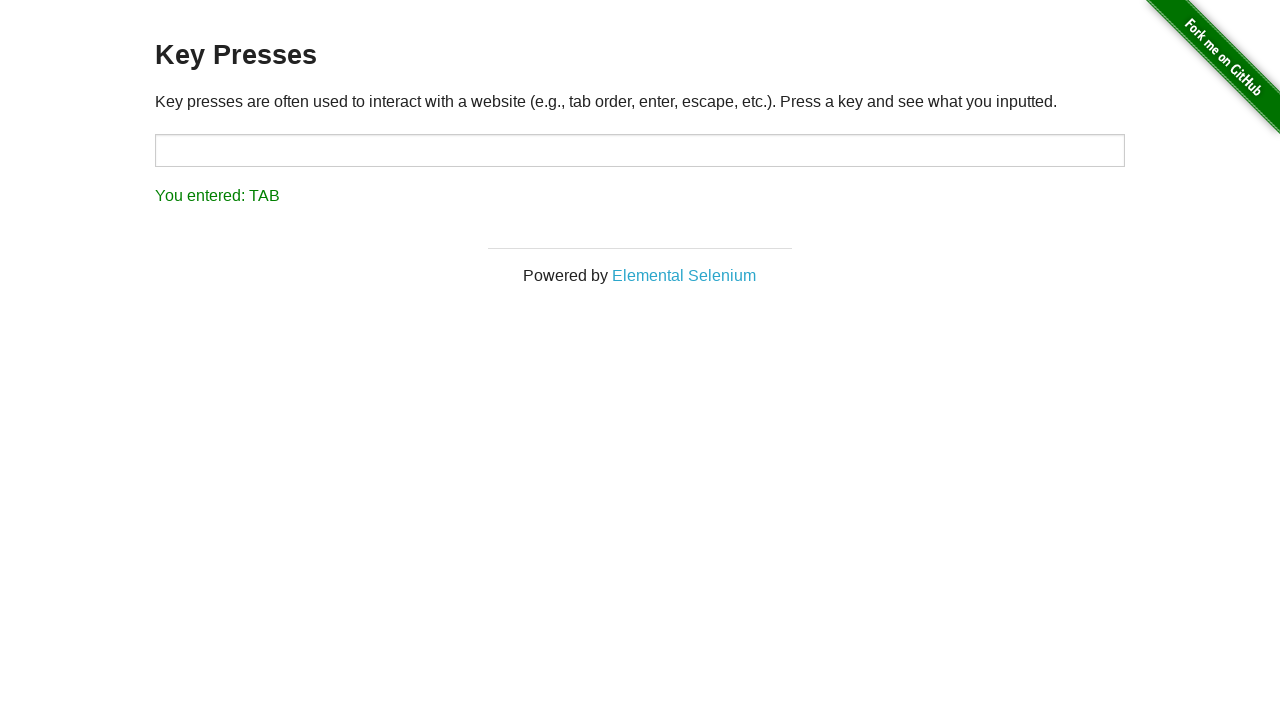

Verified result text matches expected 'You entered: TAB'
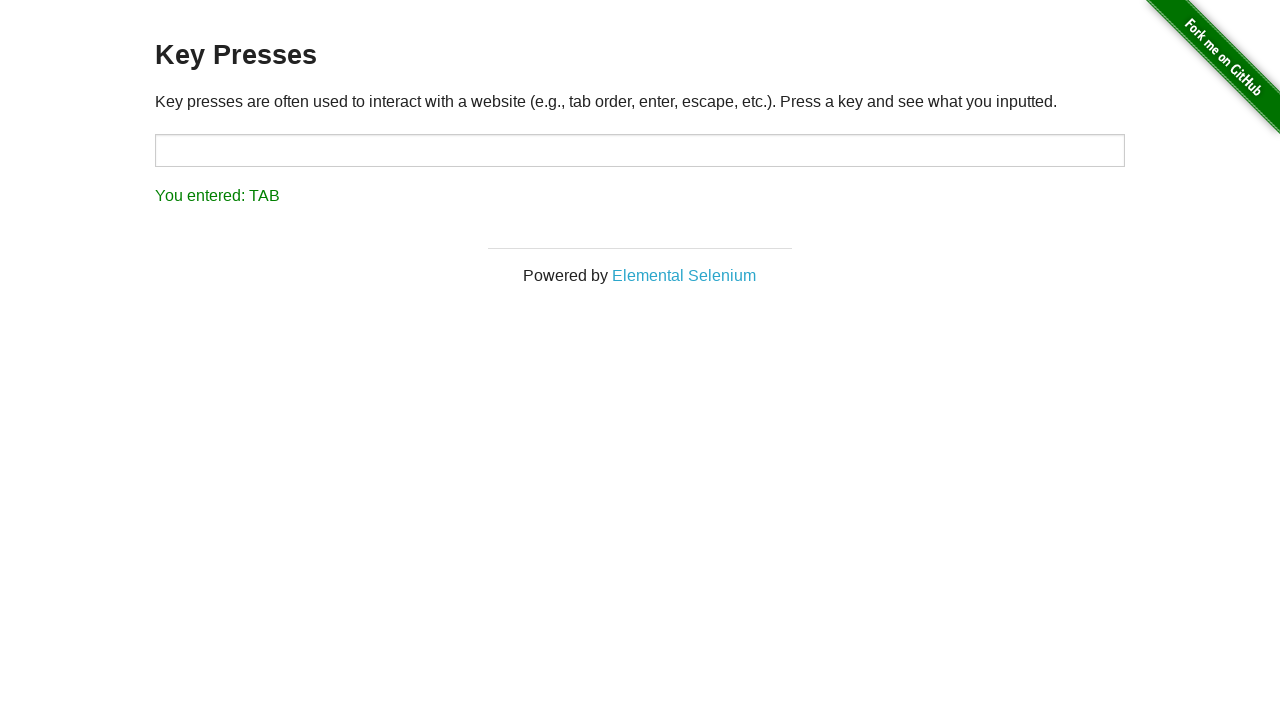

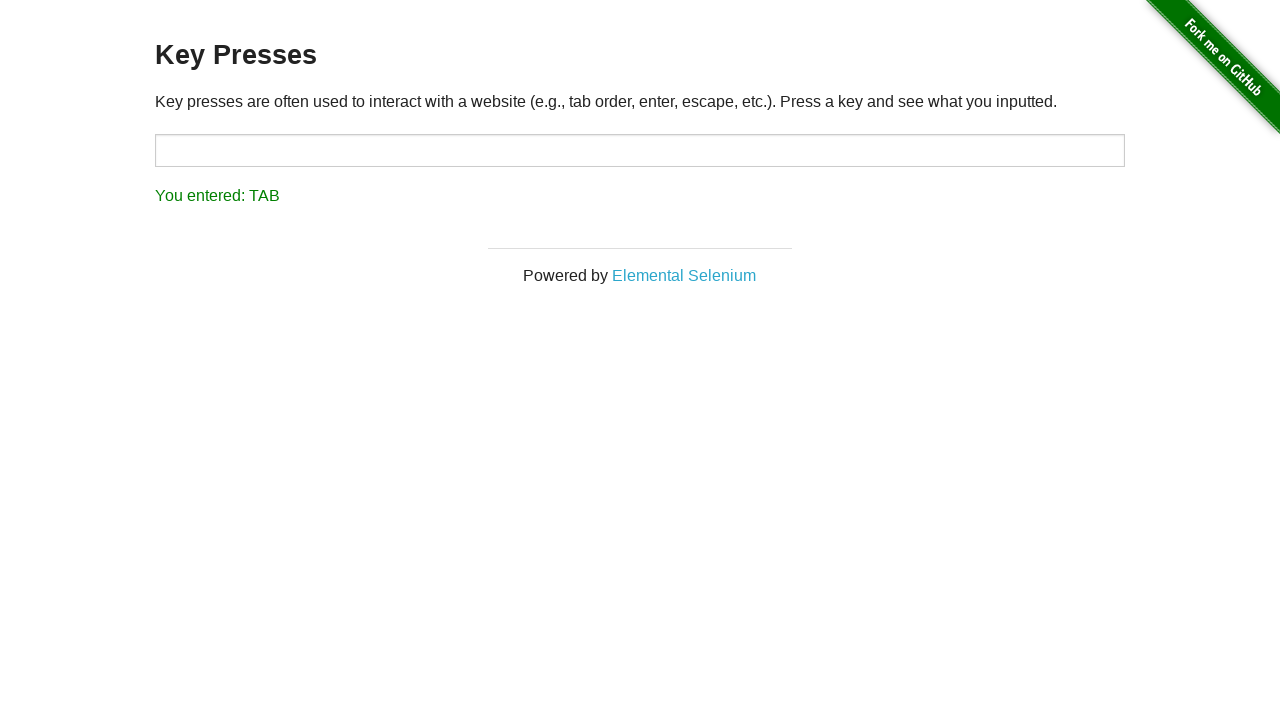